Tests form validation by submitting the student registration form with invalid data such as numeric first name, incomplete email, and short mobile number.

Starting URL: https://demoqa.com/automation-practice-form

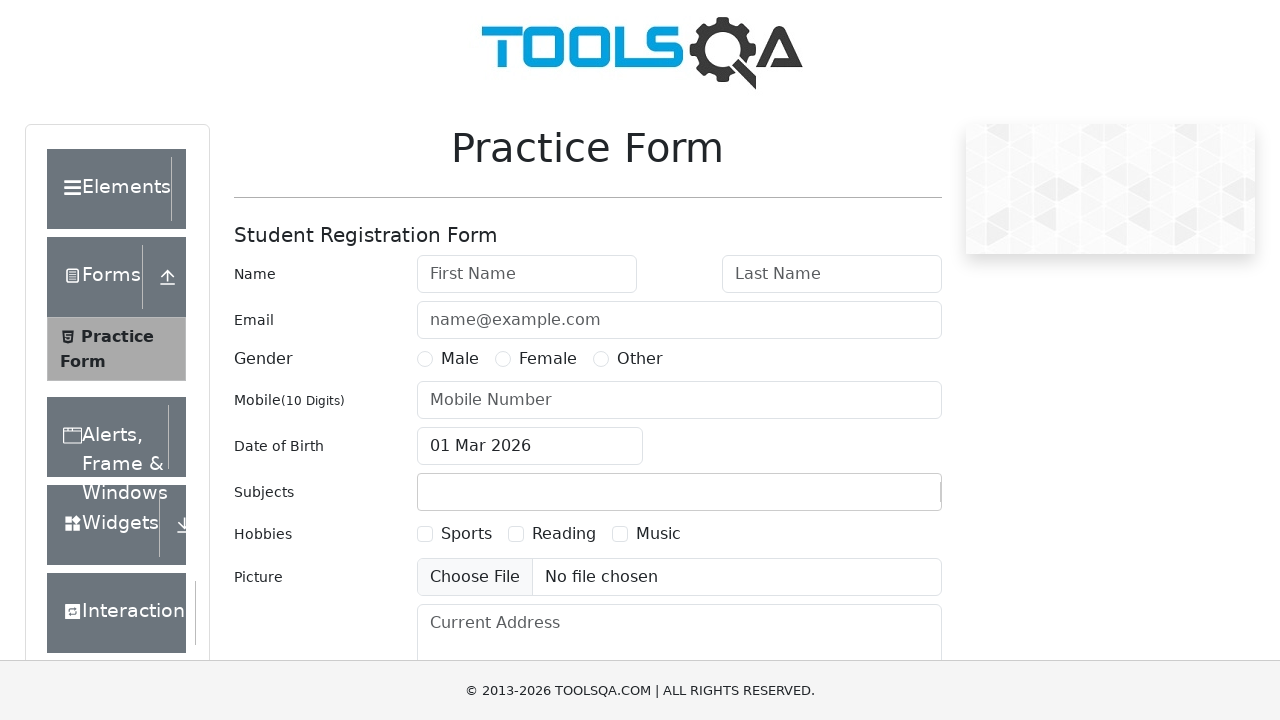

Filled first name field with numeric value '123' on #firstName
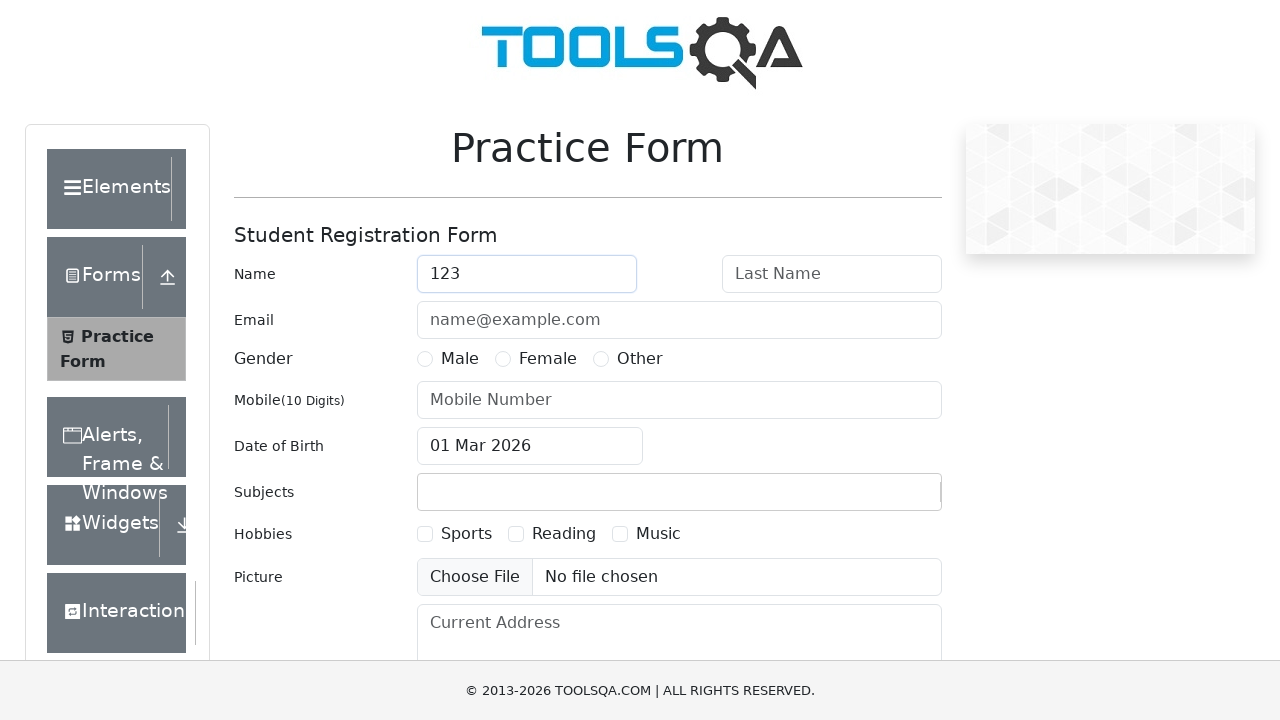

Filled last name field with 'Doe123' (contains numbers) on #lastName
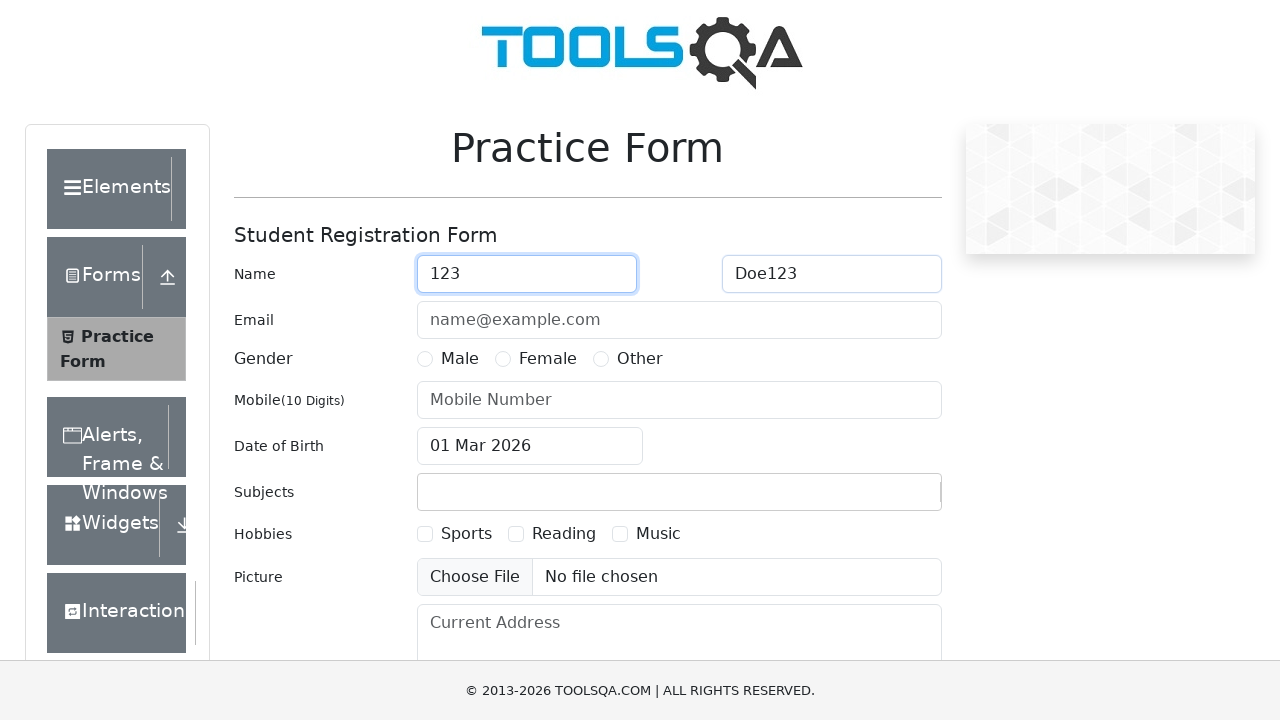

Filled email field with incomplete email 'johndoe@example' (missing TLD) on #userEmail
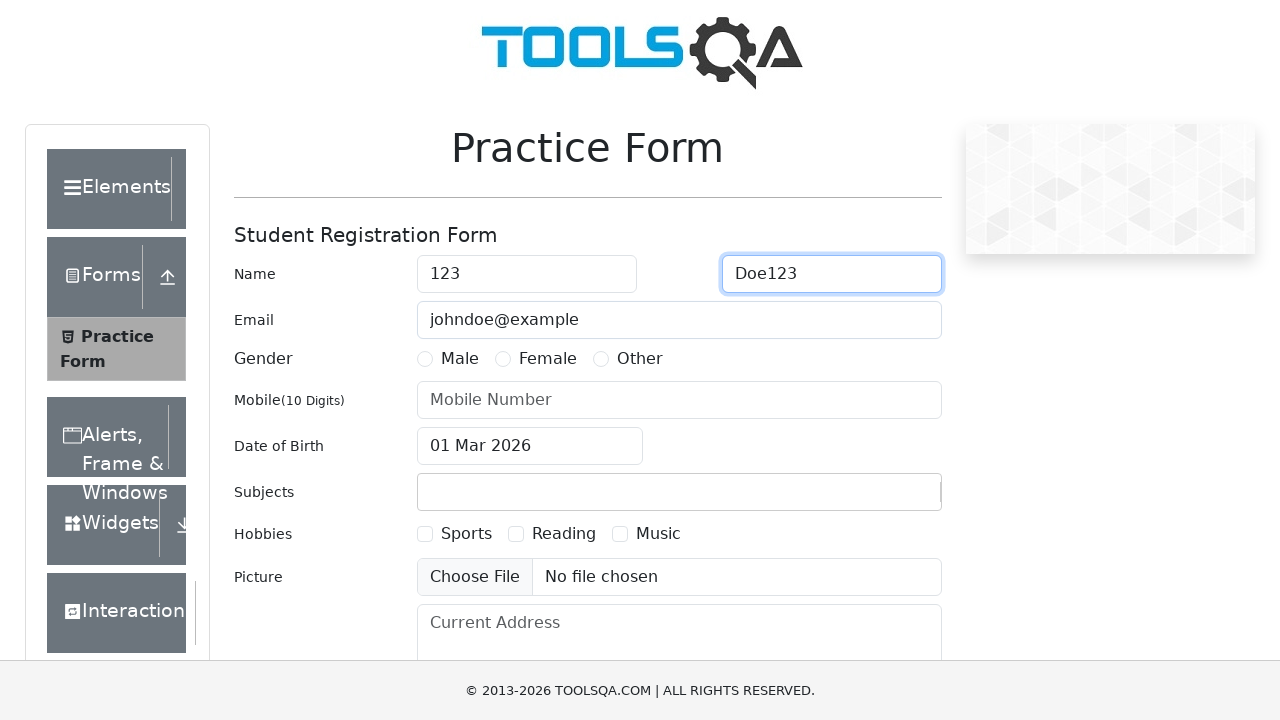

Selected Female gender option at (548, 359) on label[for='gender-radio-2']
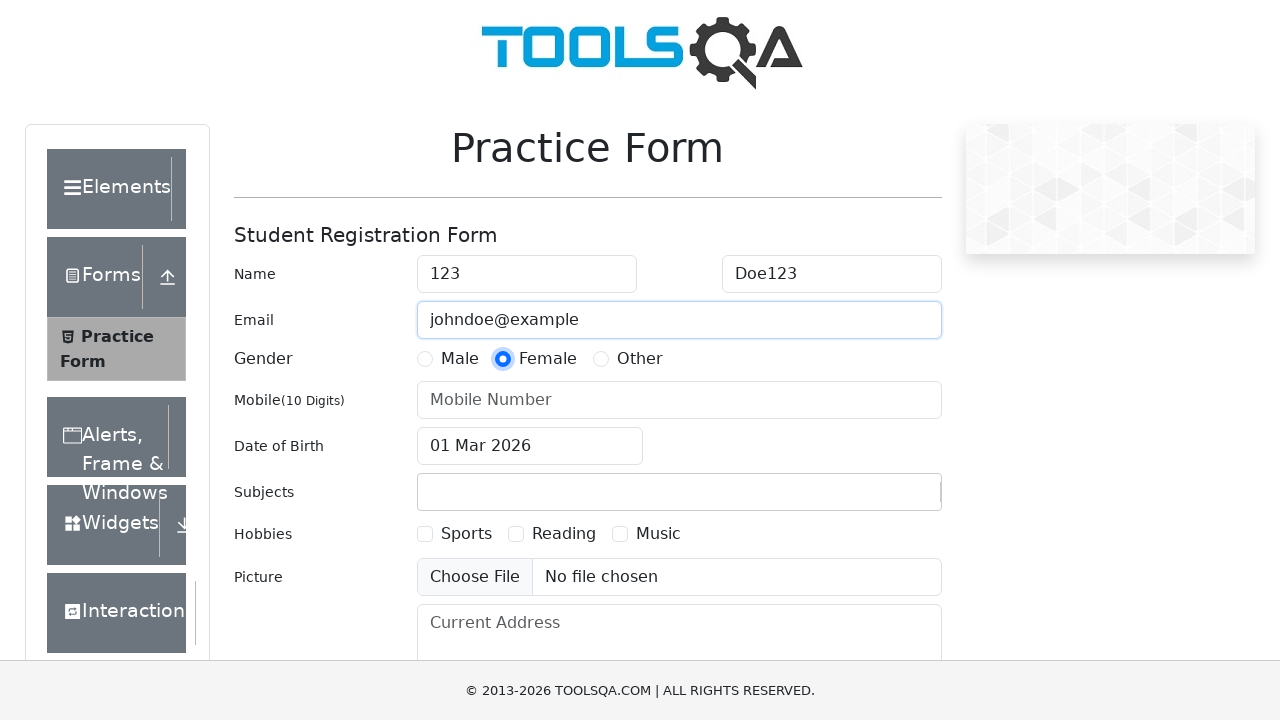

Filled mobile number field with short number '12345' on #userNumber
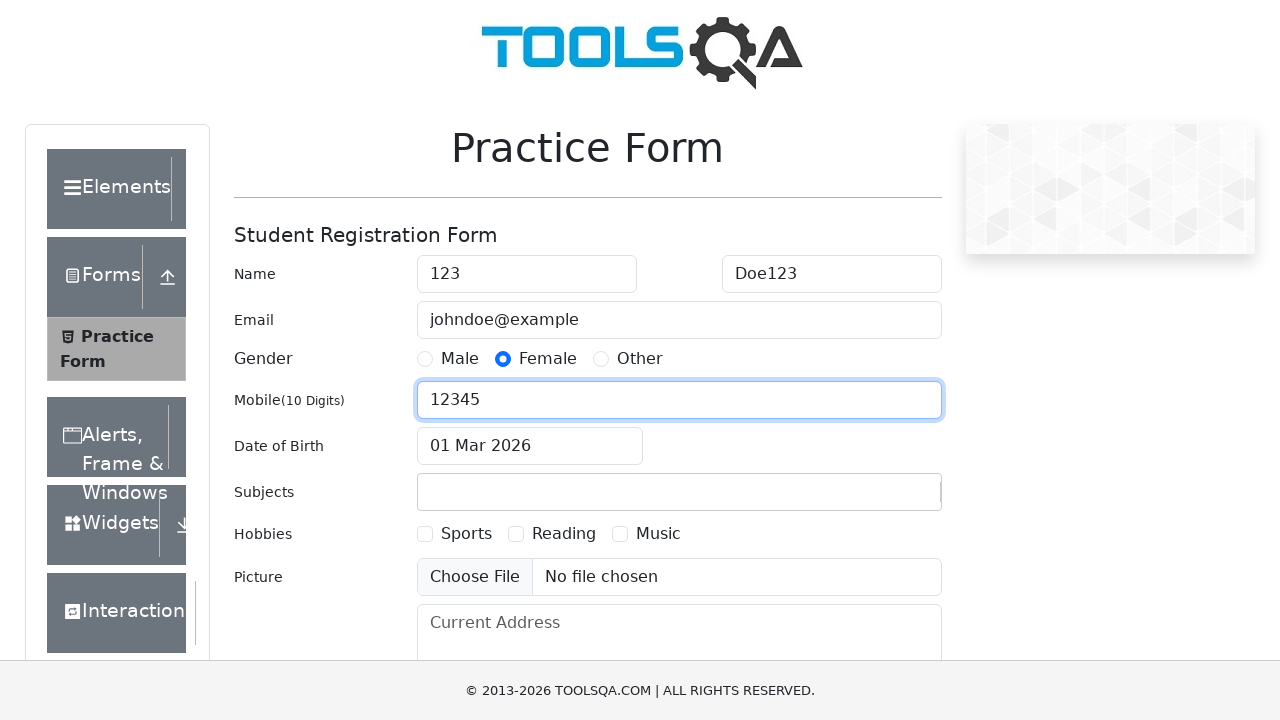

Clicked date of birth input field at (530, 446) on #dateOfBirthInput
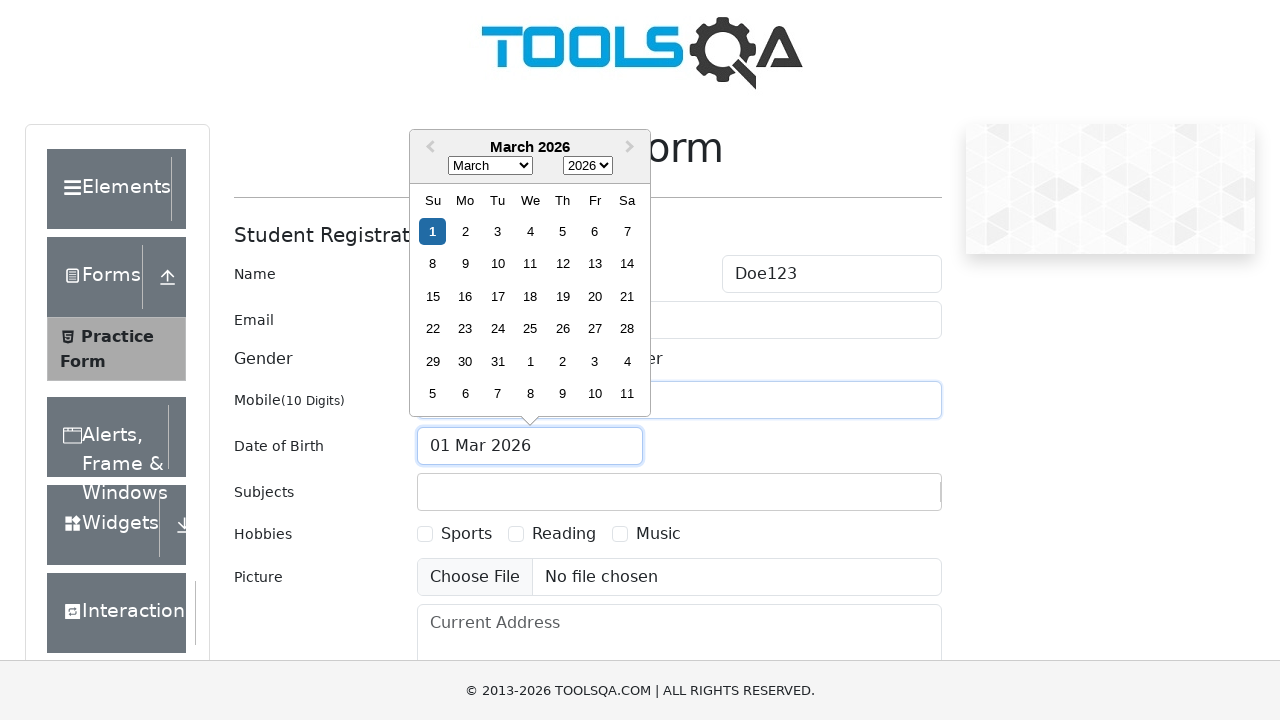

Selected all text in date field
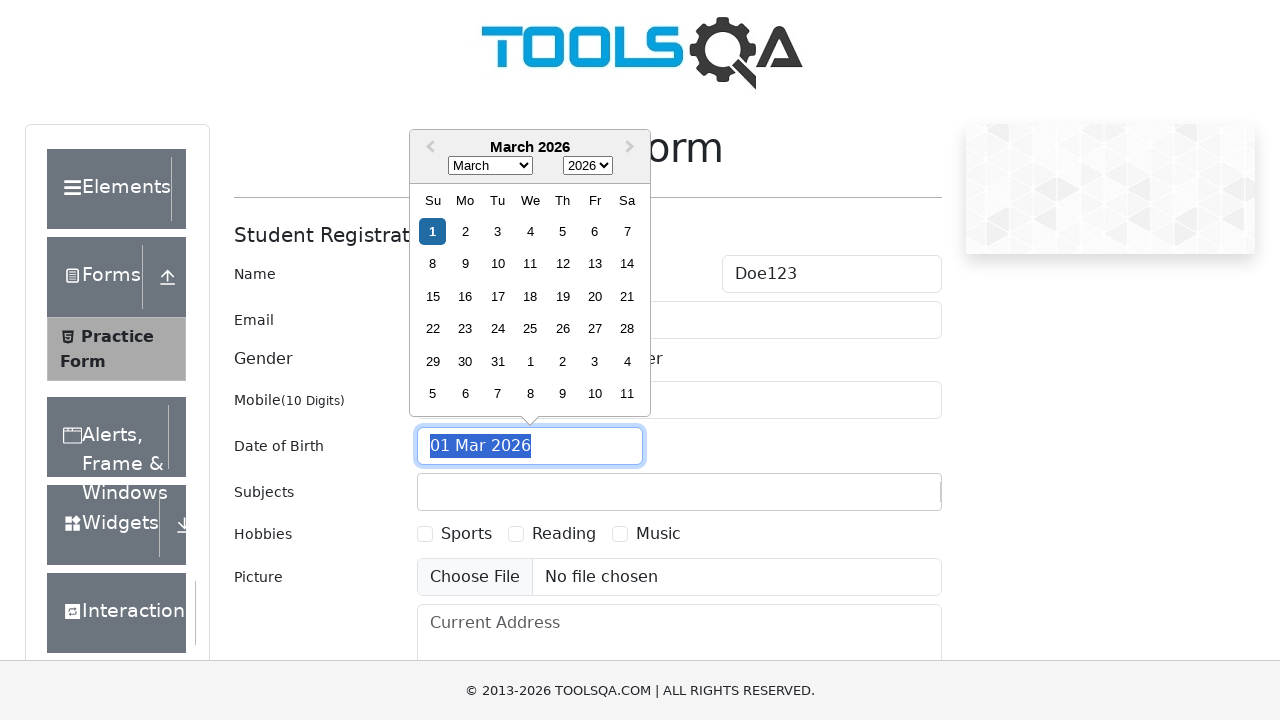

Typed invalid date '30 Feb 2000' (February 30th does not exist)
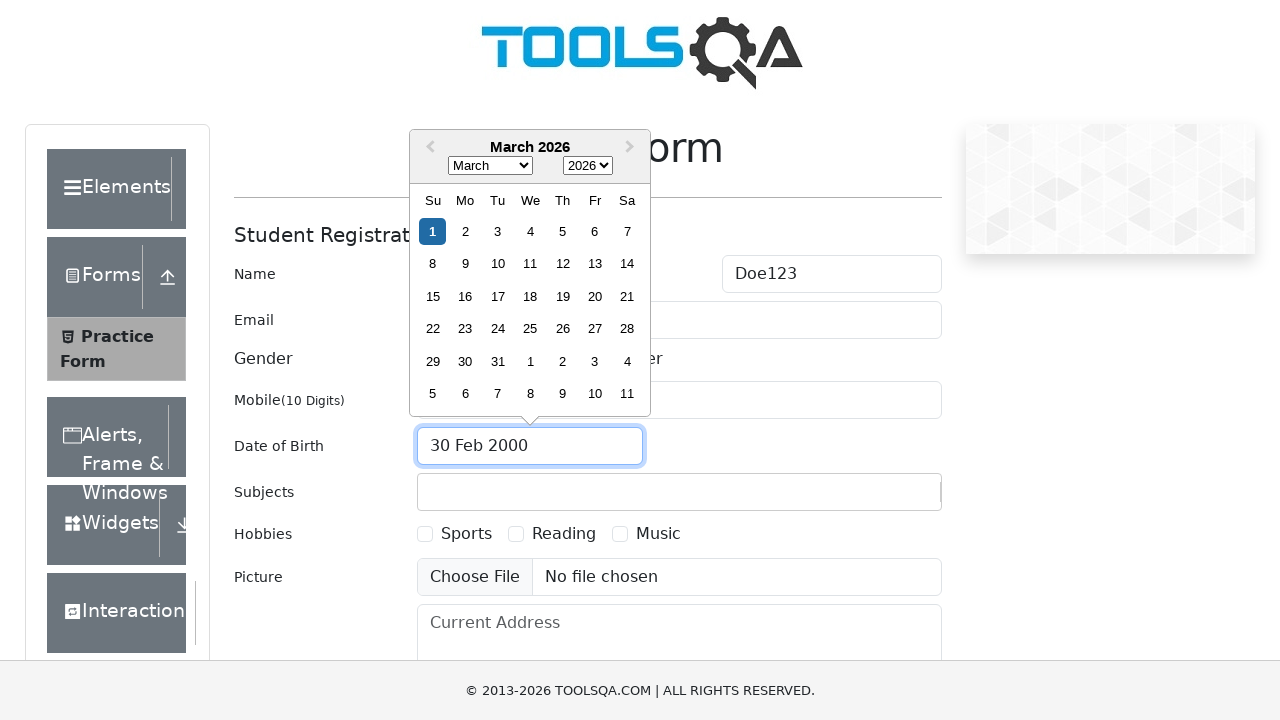

Pressed Escape to close date picker
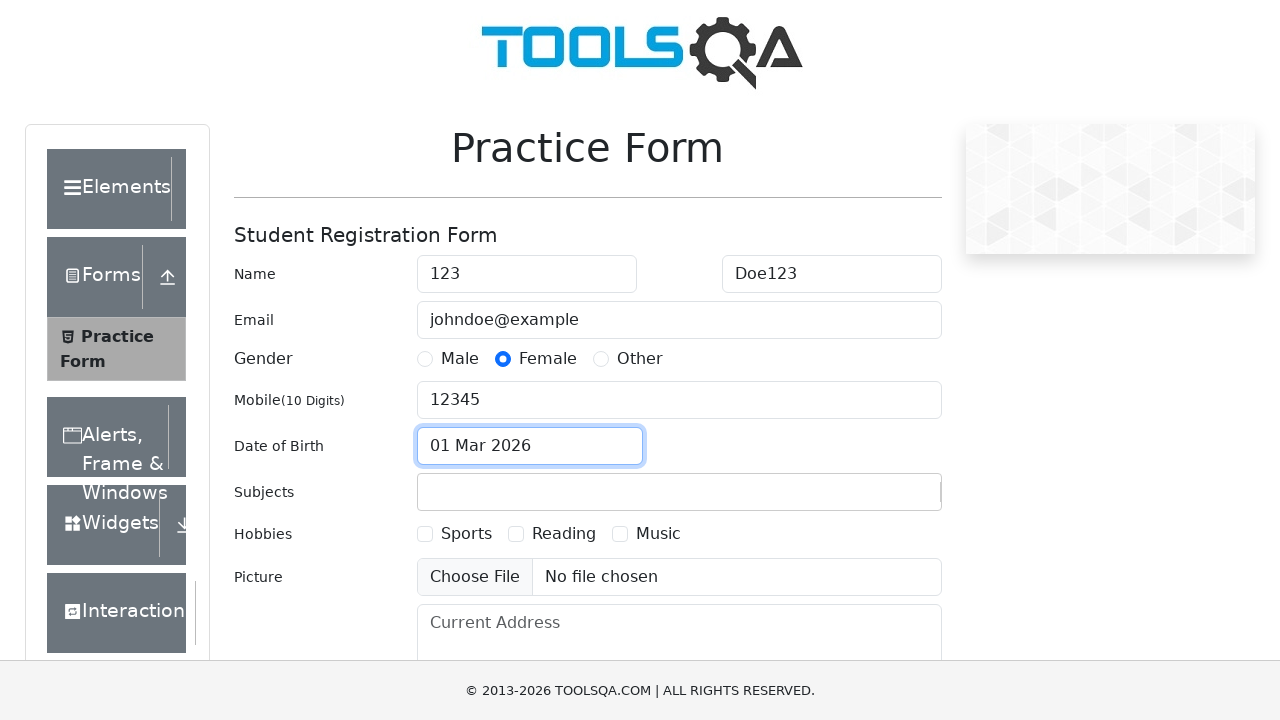

Clicked submit button to trigger form validation with invalid data at (885, 499) on #submit
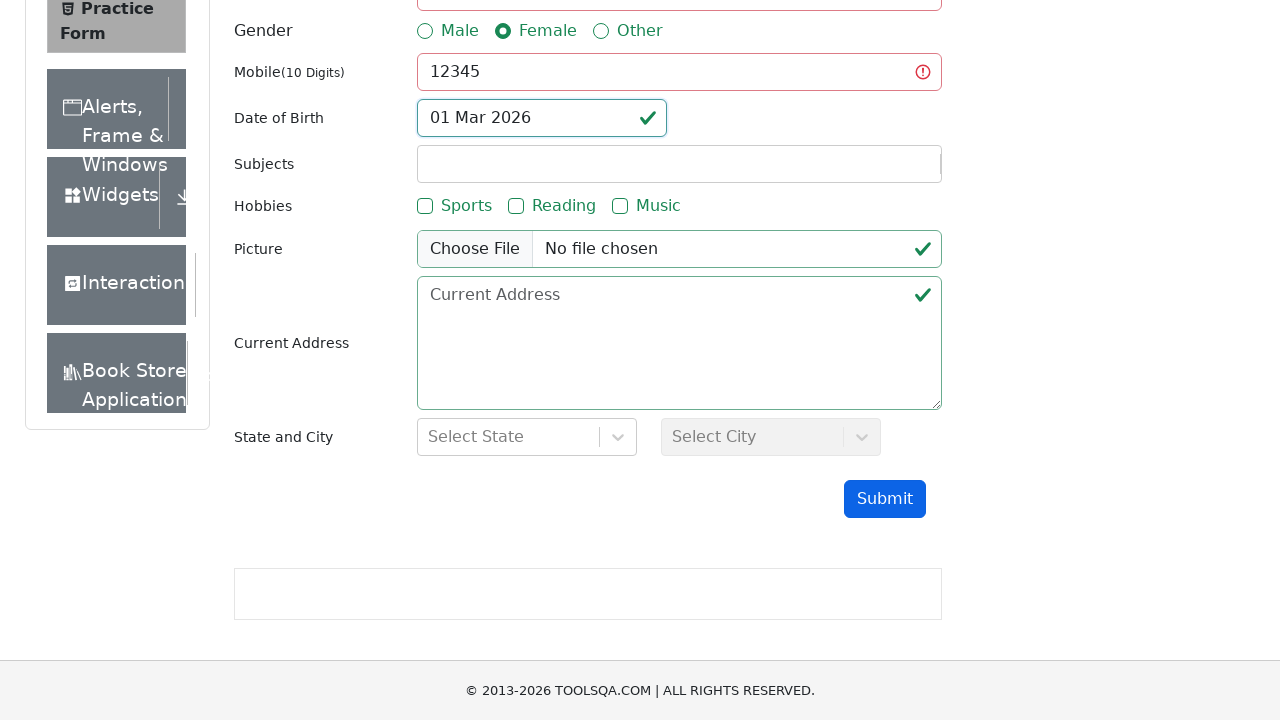

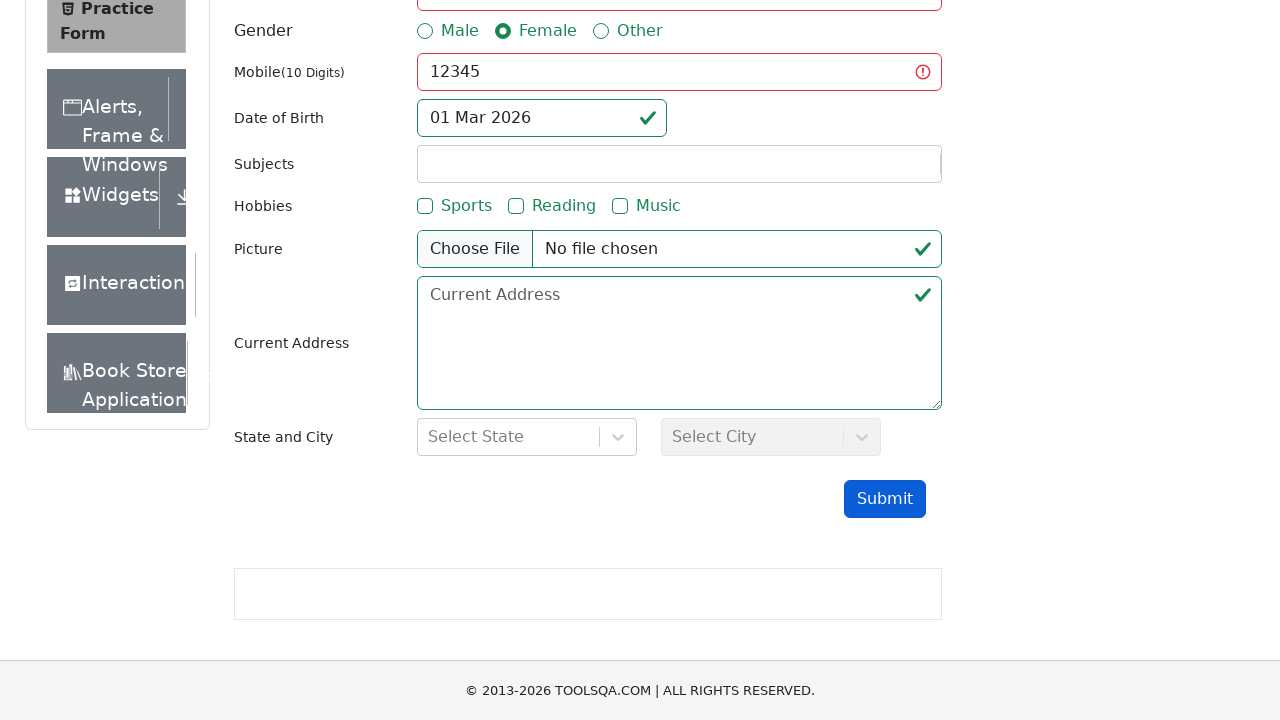